Tests drag-and-drop functionality on jQueryUI's droppable demo page by switching to an iframe and dragging an element onto a drop target.

Starting URL: https://jqueryui.com/droppable/

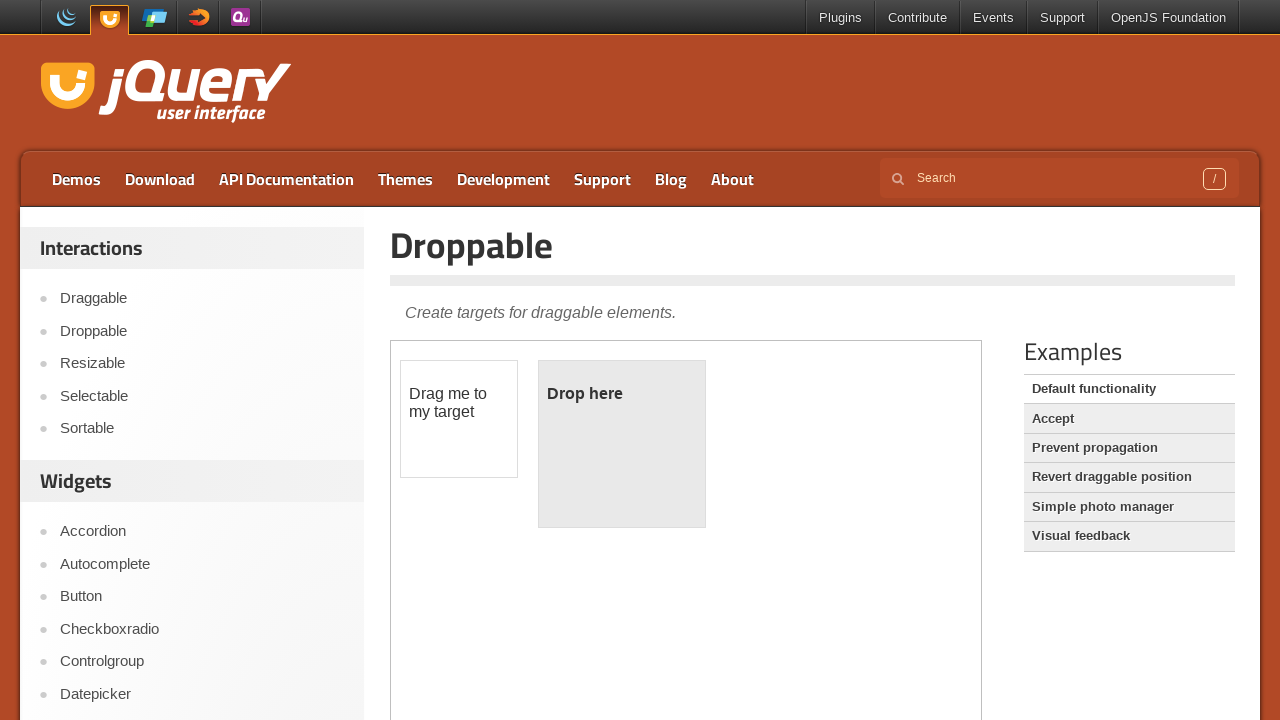

Located the demo iframe on the page
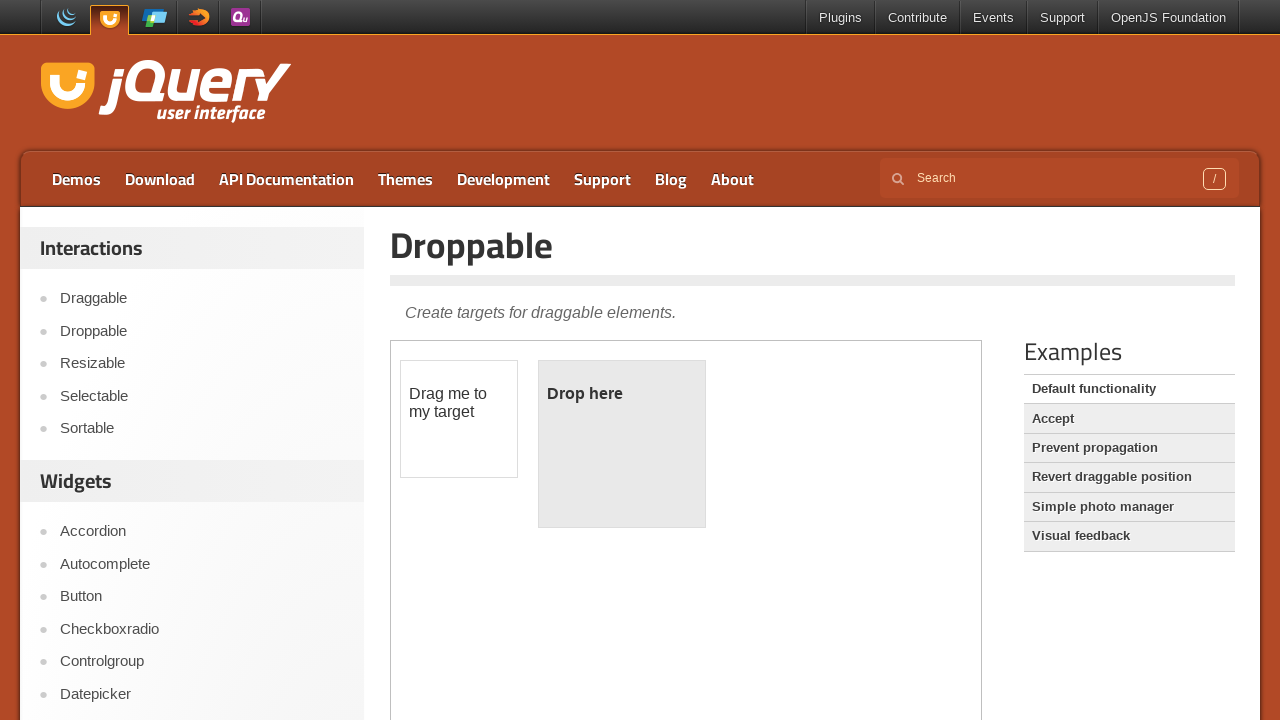

Draggable element is now visible in the iframe
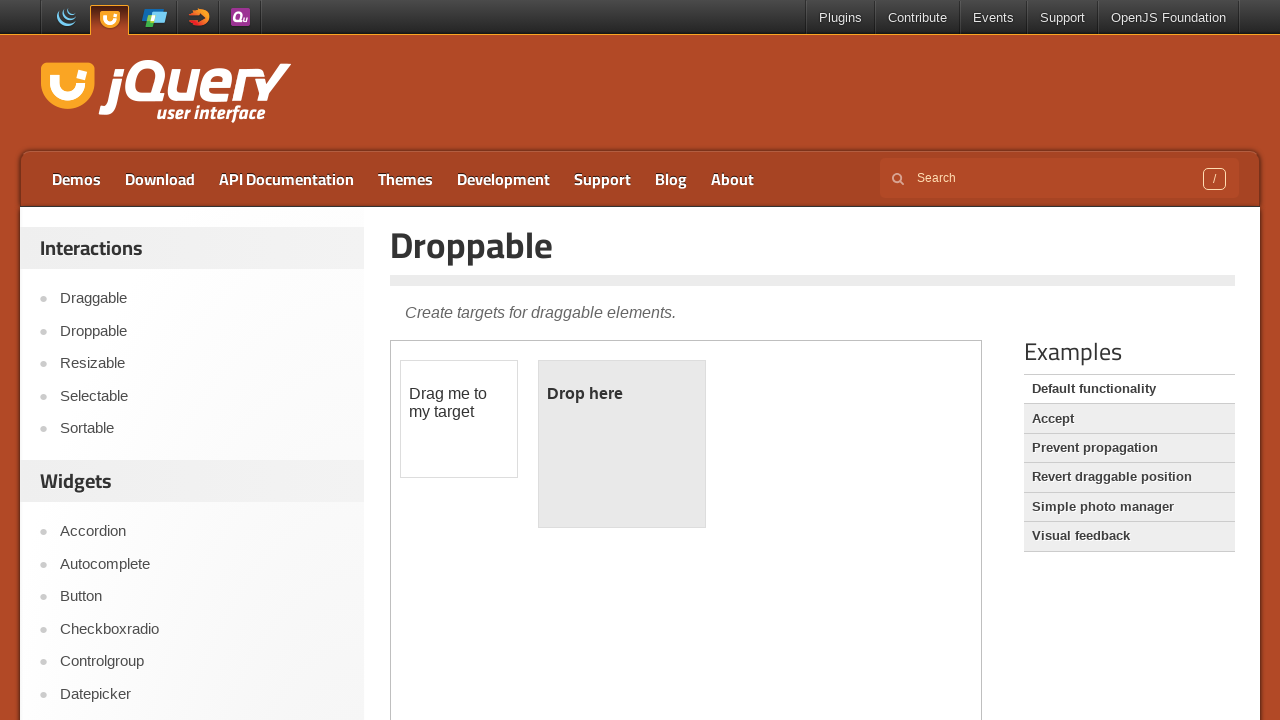

Located the draggable element (#draggable)
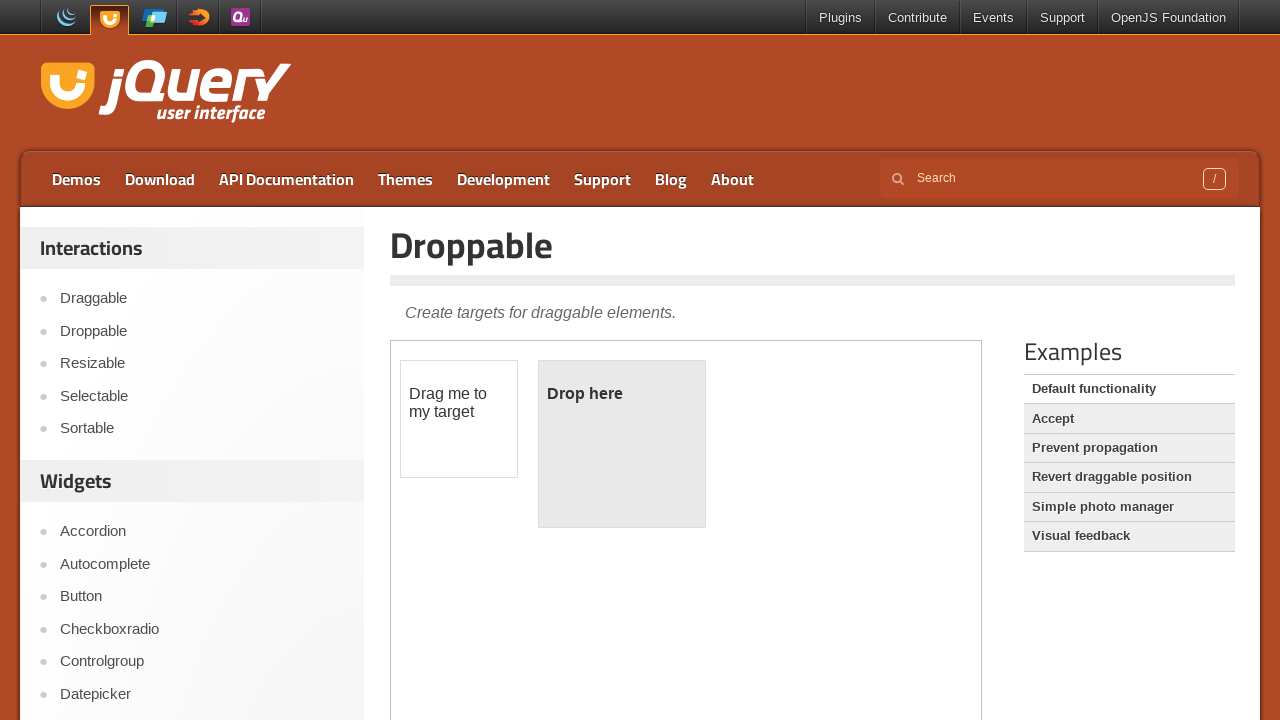

Located the droppable target element (#droppable)
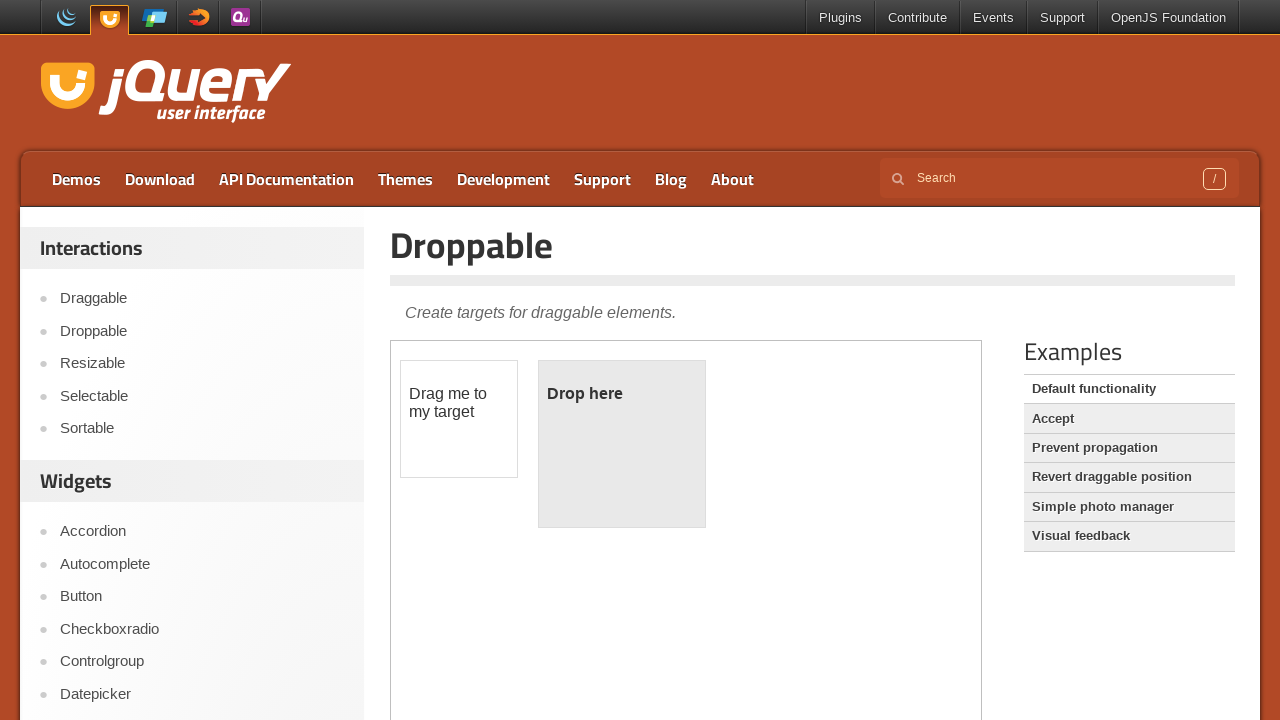

Dragged the draggable element onto the droppable target at (622, 444)
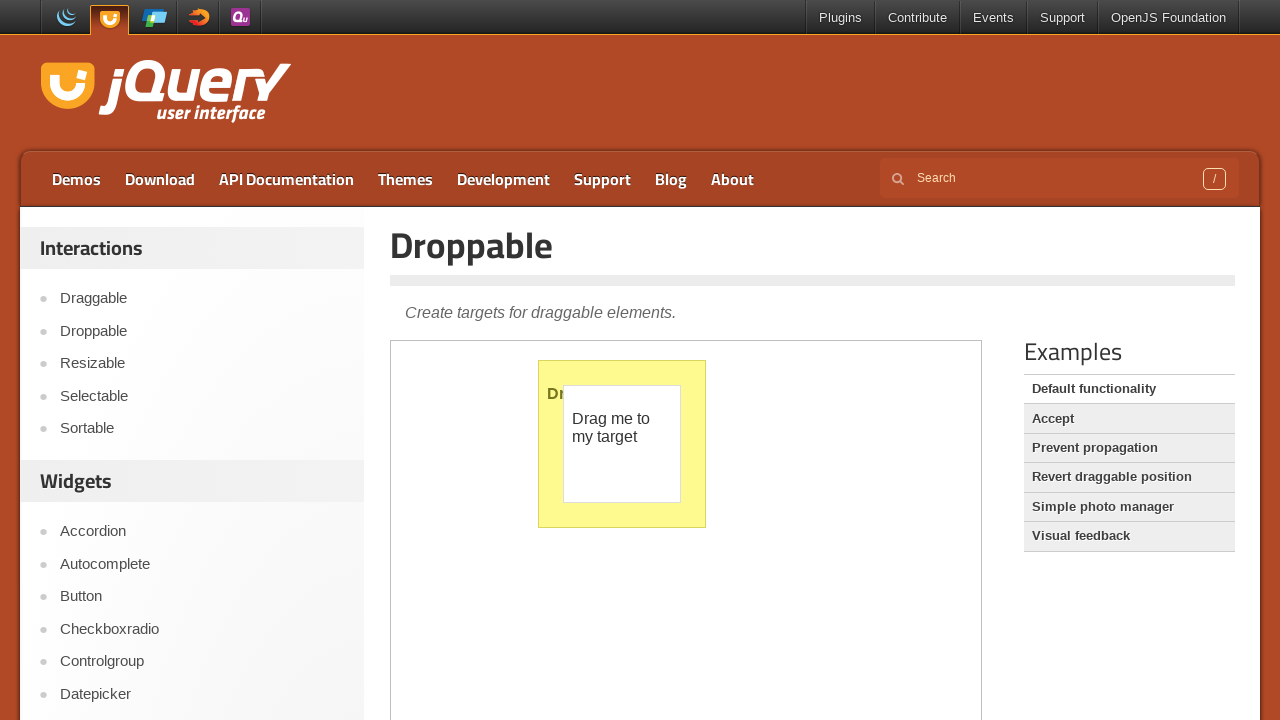

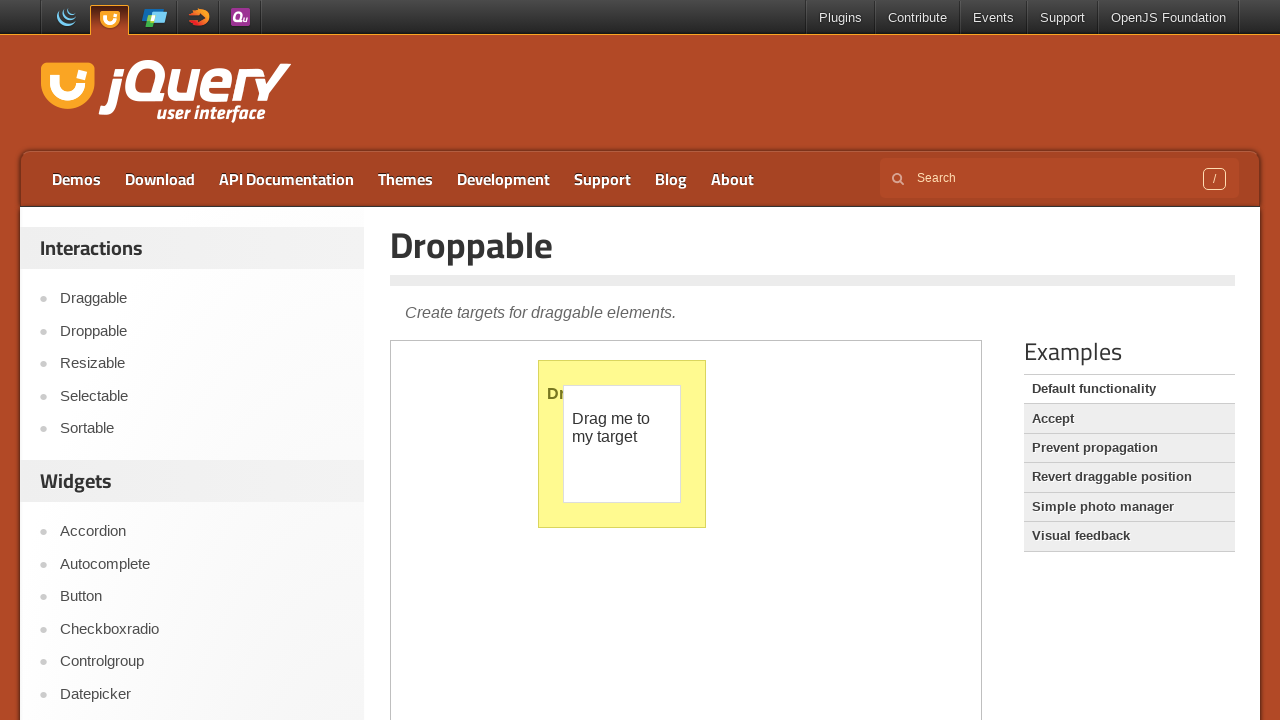